Tests registration form validation by entering mismatched password confirmation and verifying the error message

Starting URL: https://alada.vn/tai-khoan/dang-ky.html

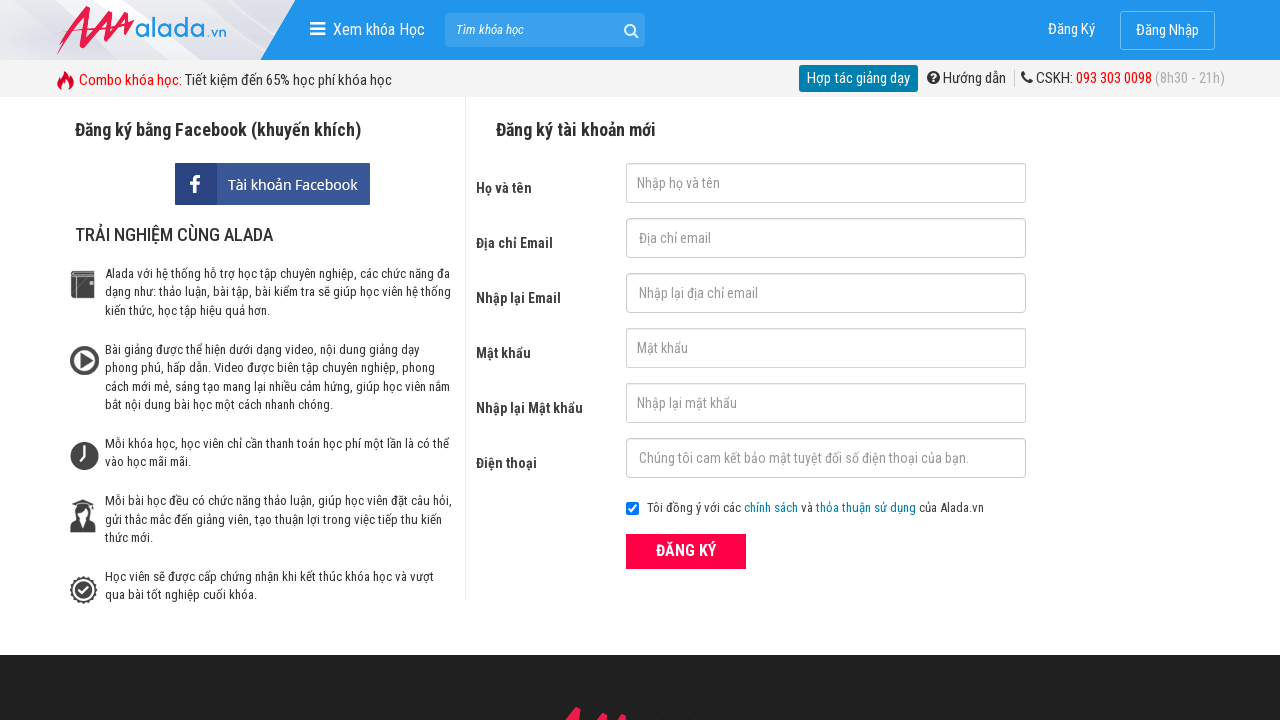

Filled first name field with 'Hung Ngo' on #txtFirstname
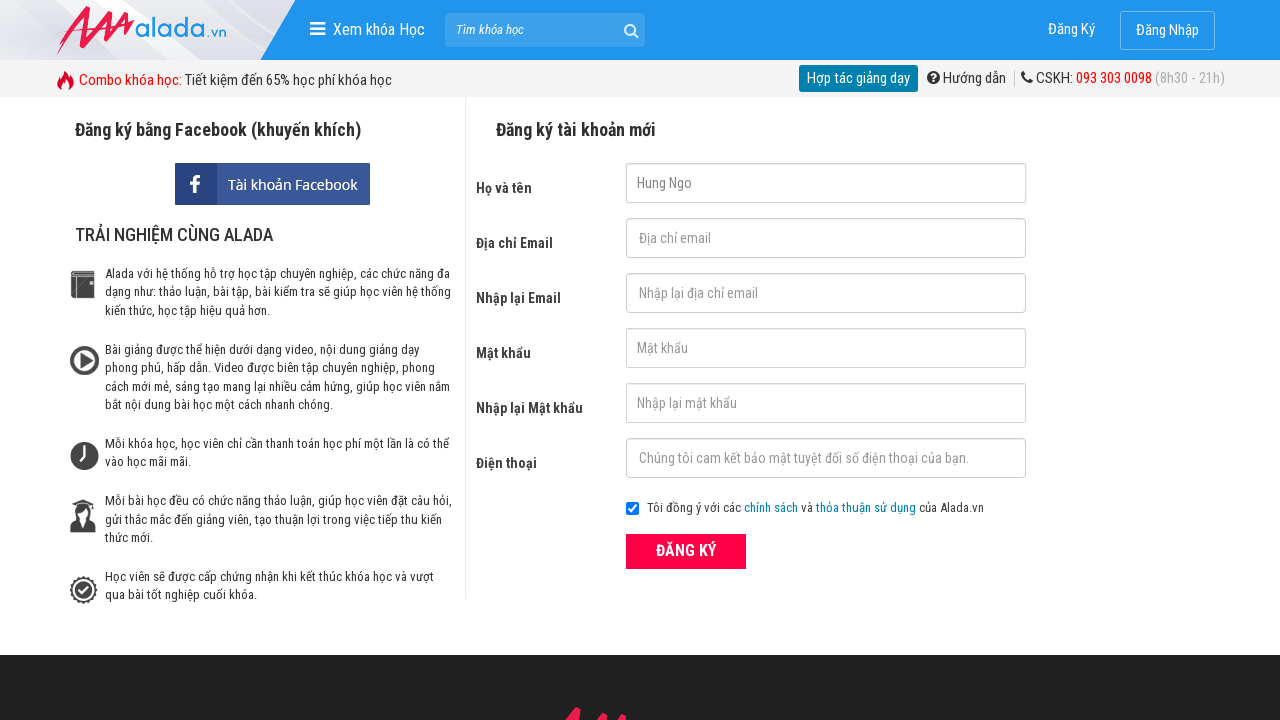

Filled email field with 'hung.@123' on #txtEmail
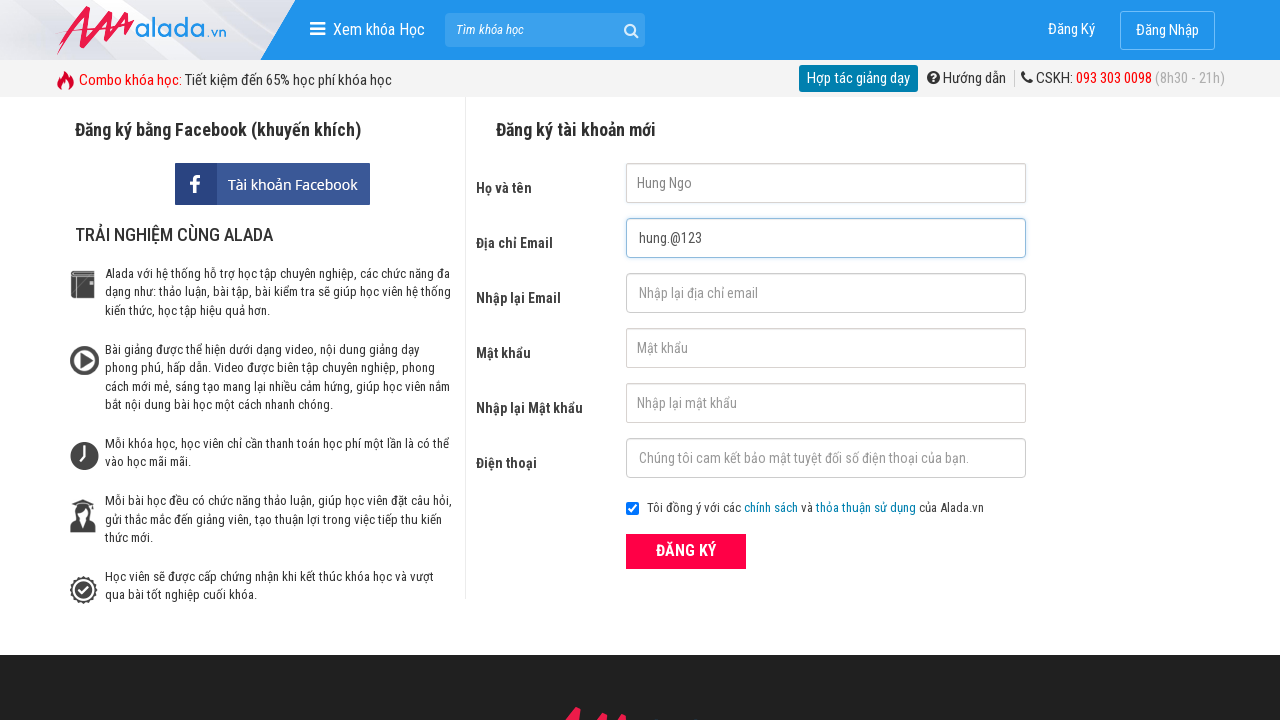

Filled confirm email field with 'hung.@123' on #txtCEmail
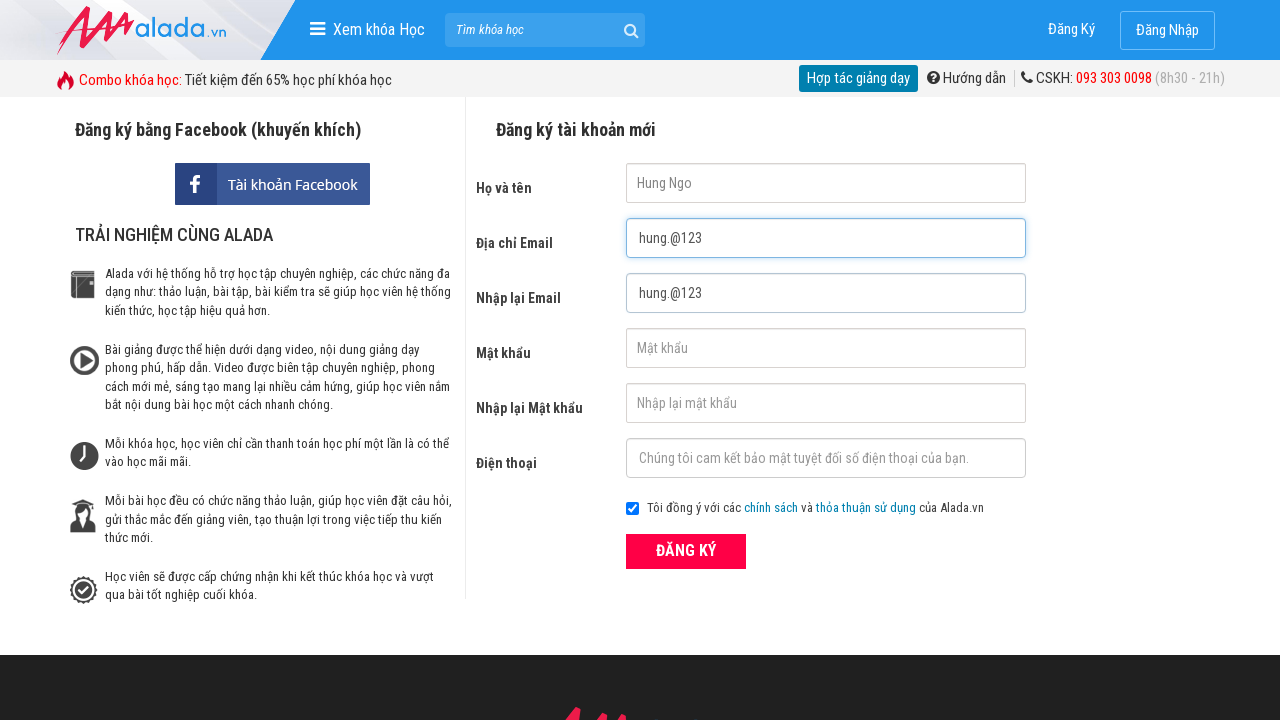

Filled password field with '0543600932' on #txtPassword
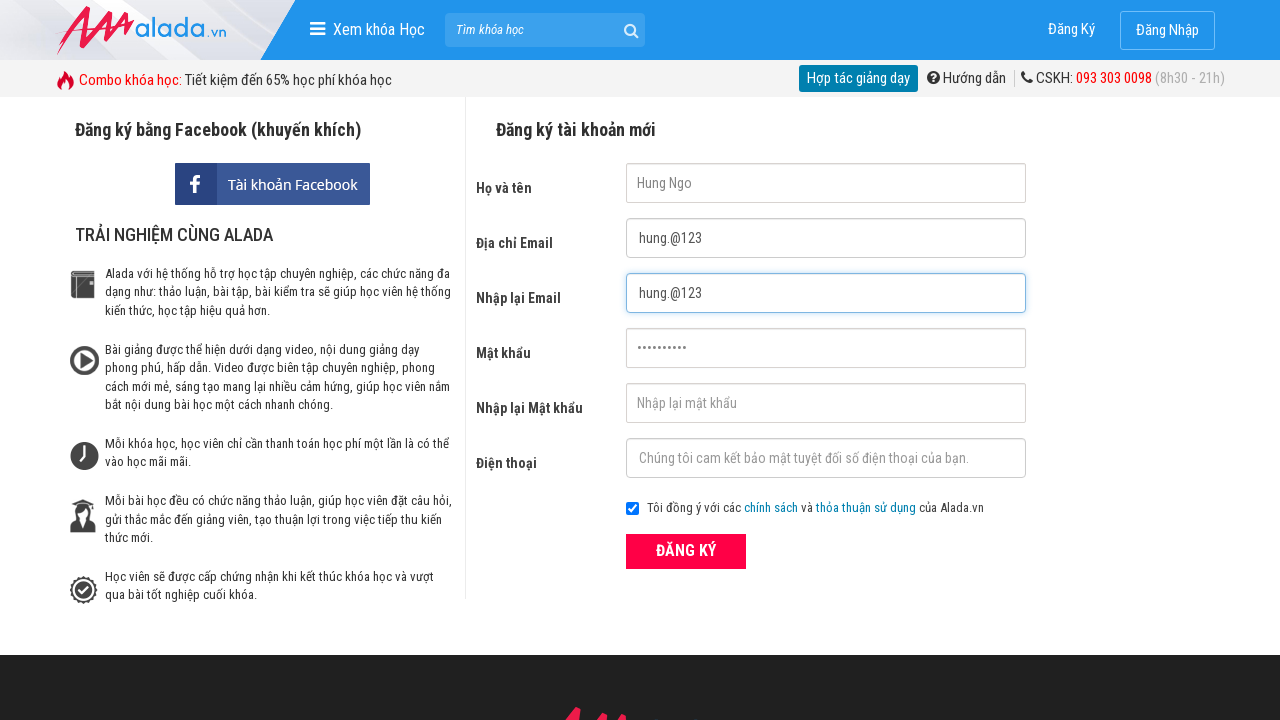

Filled confirm password field with mismatched password '05436009322' on #txtCPassword
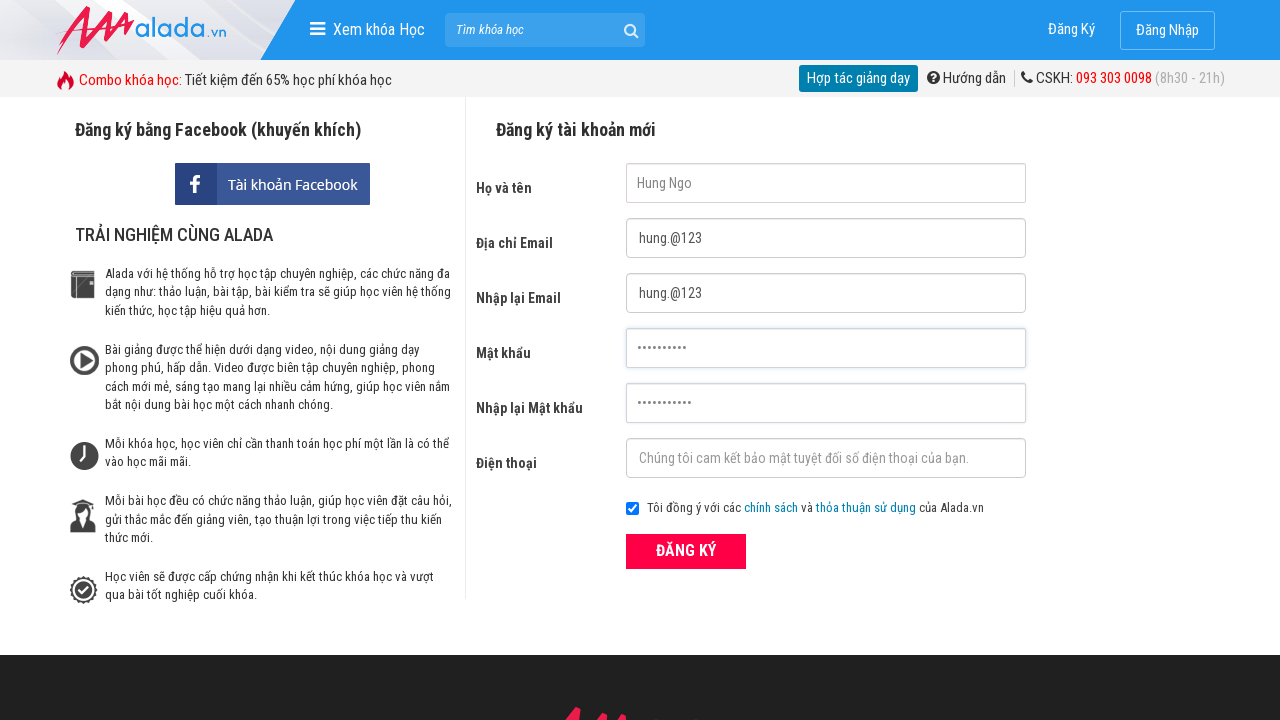

Filled phone number field with '0353478453' on #txtPhone
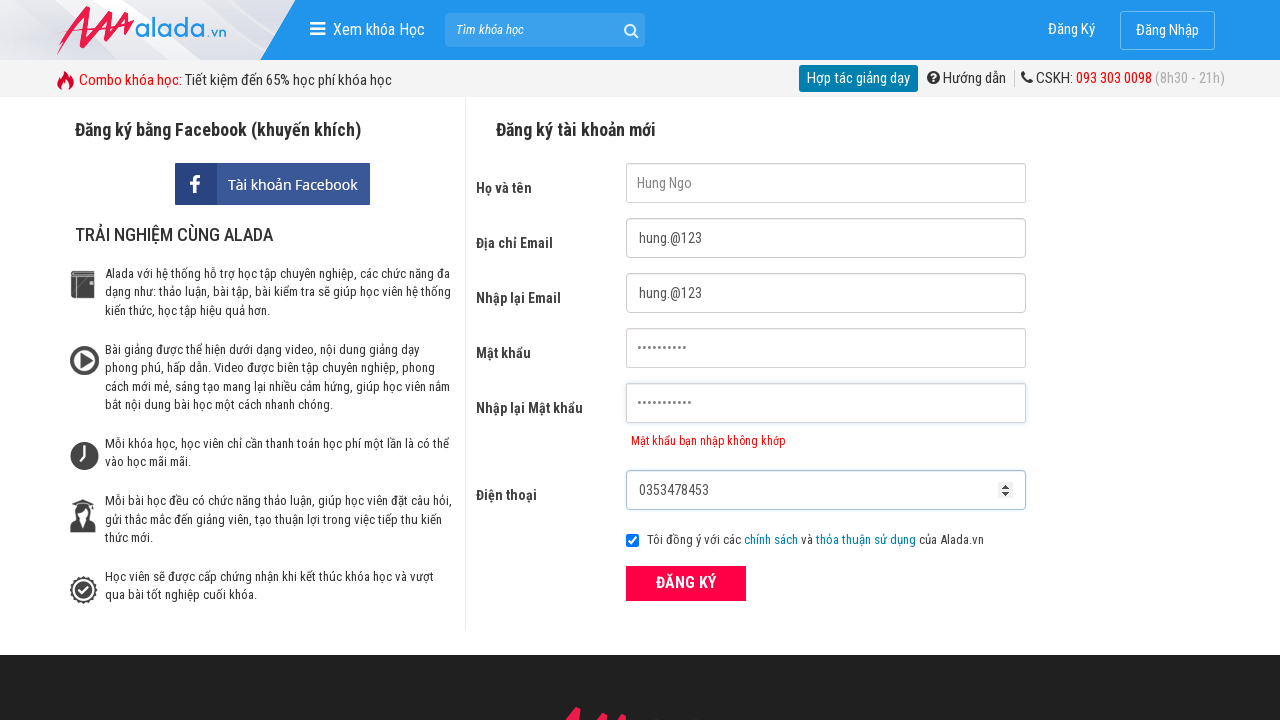

Clicked the ĐĂNG KÝ (Register) submit button at (686, 583) on xpath=//button[text()='ĐĂNG KÝ' and @type='submit']
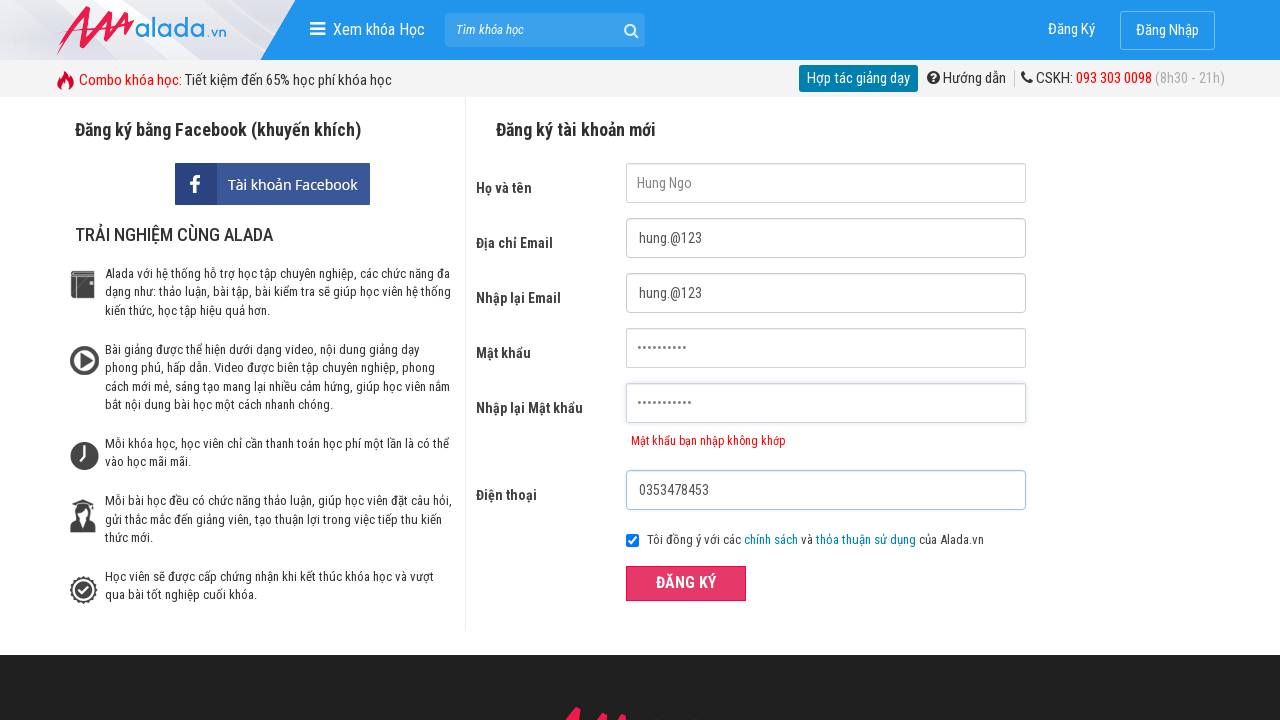

Confirm password error message appeared, validating mismatched password rejection
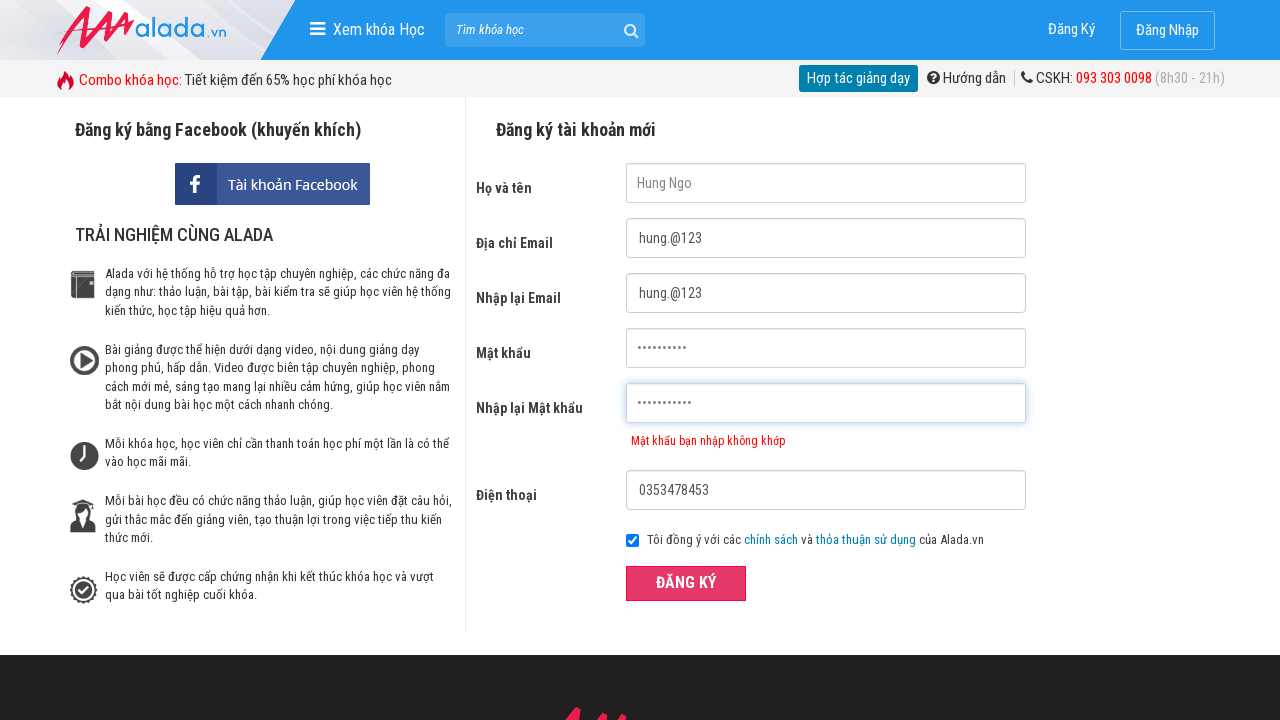

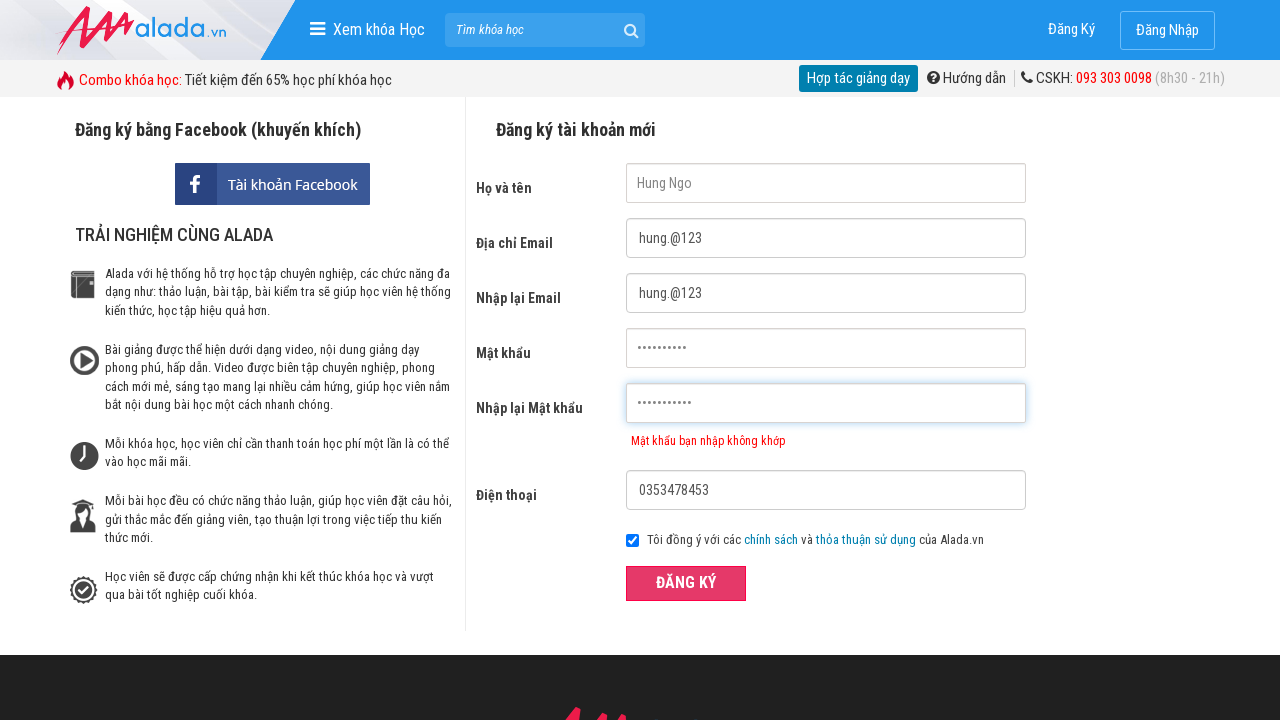